Verifies the presence of the sellers menu on the landing page

Starting URL: https://wealthmarketshop.com

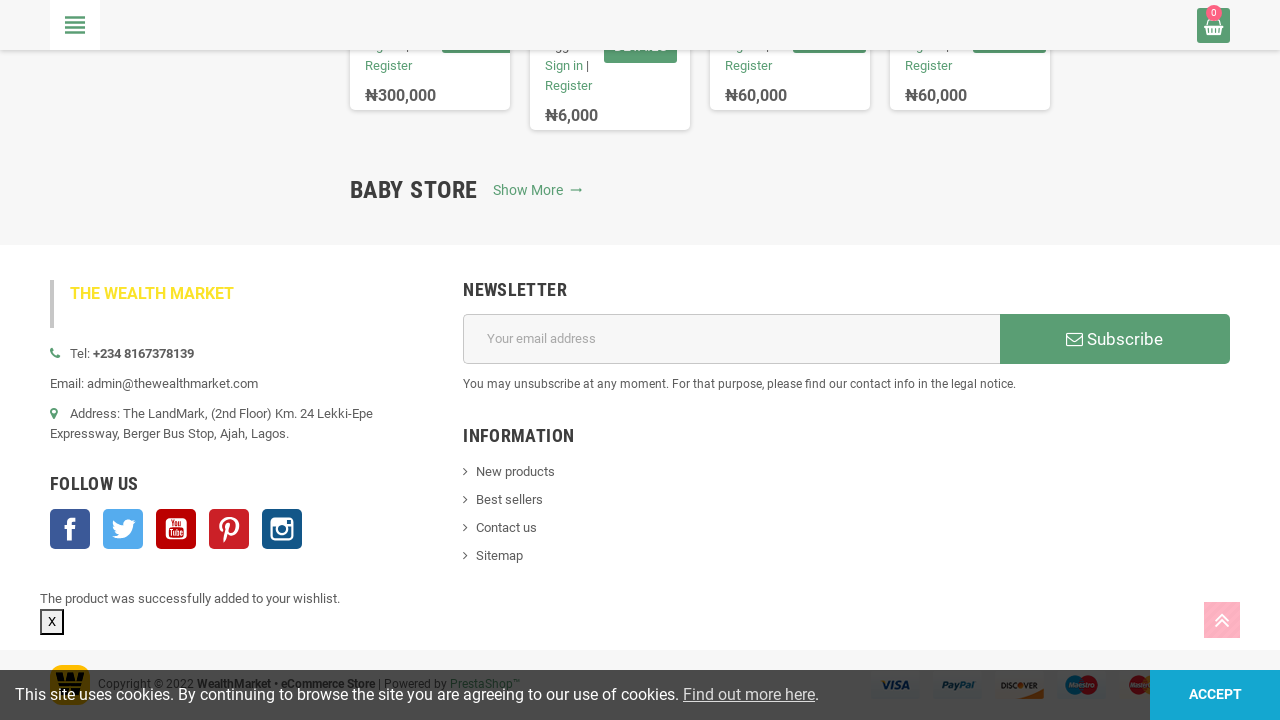

Waited for sellers menu navigation container to load
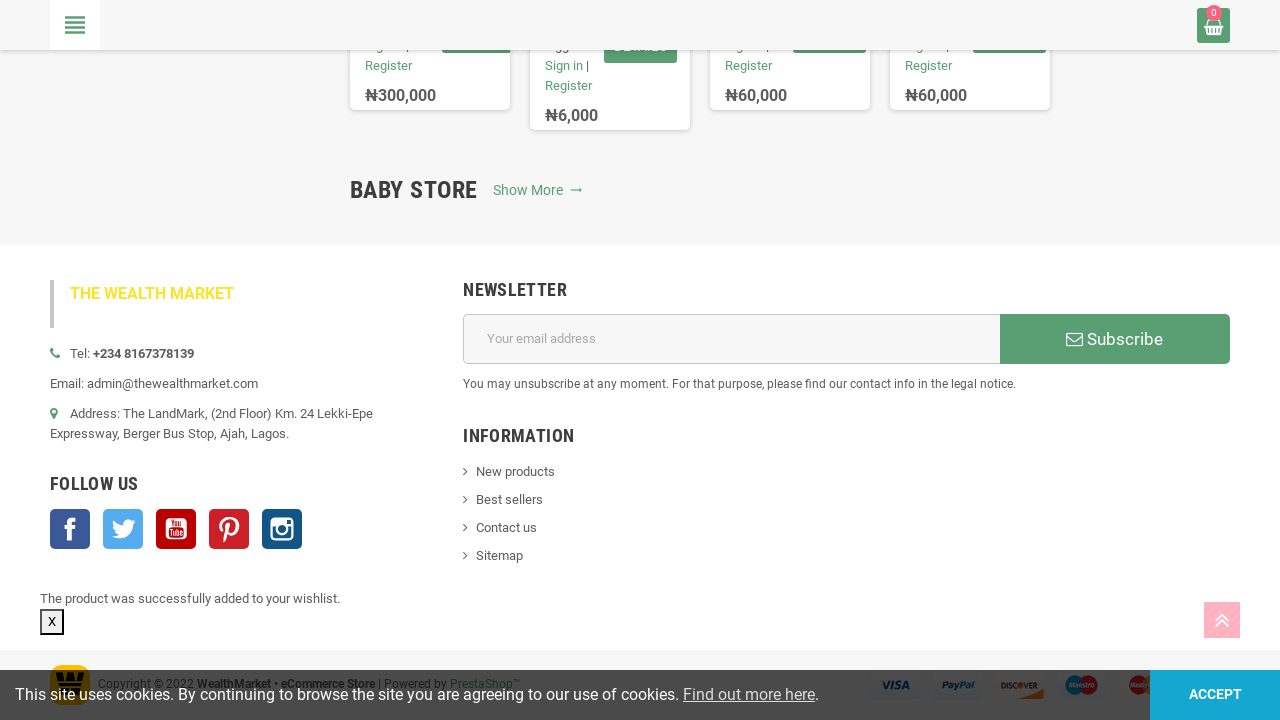

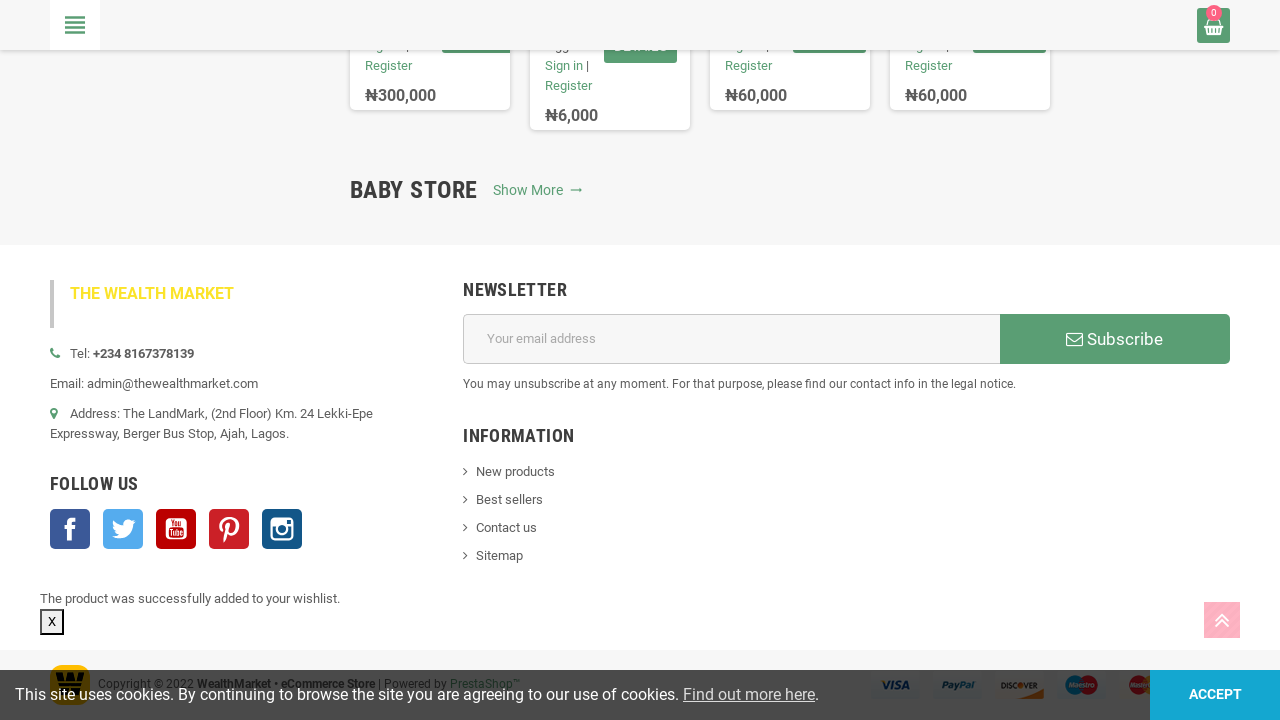